Tests jQuery UI drag and drop functionality by dragging an element onto a droppable target within an iframe, then navigates to the Slider page

Starting URL: https://jqueryui.com/droppable/

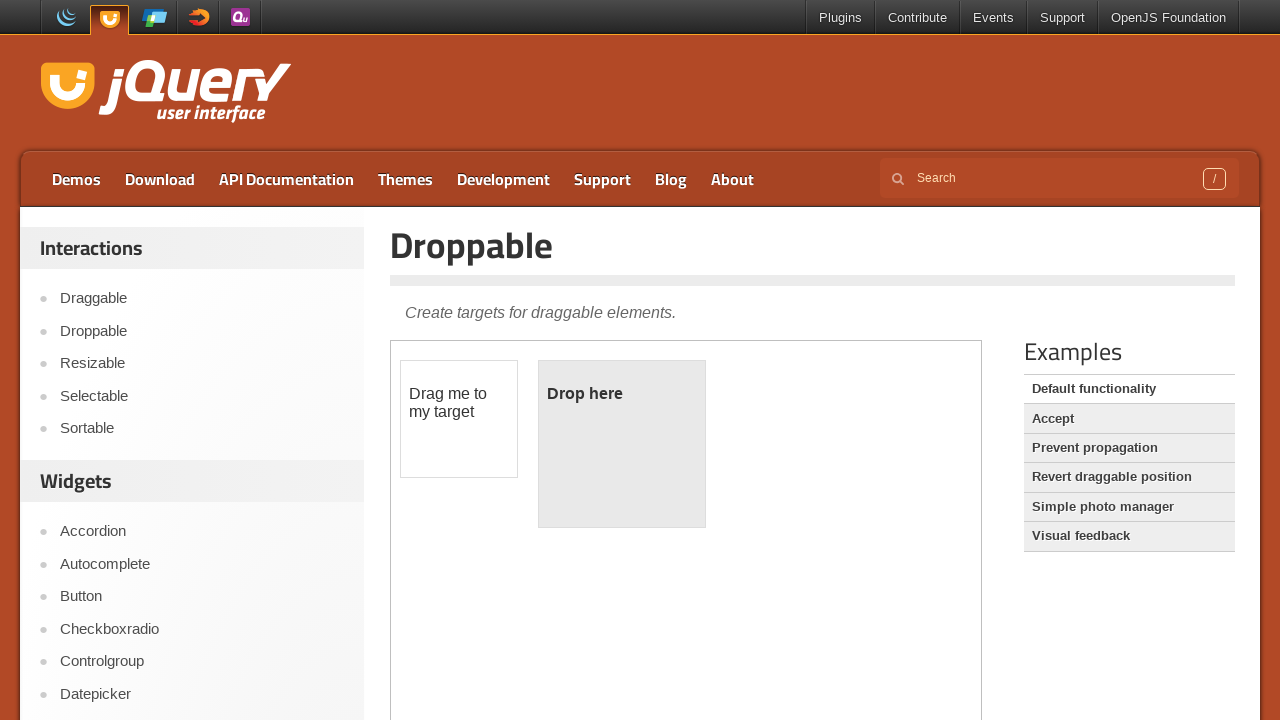

Located demo iframe for jQuery UI droppable test
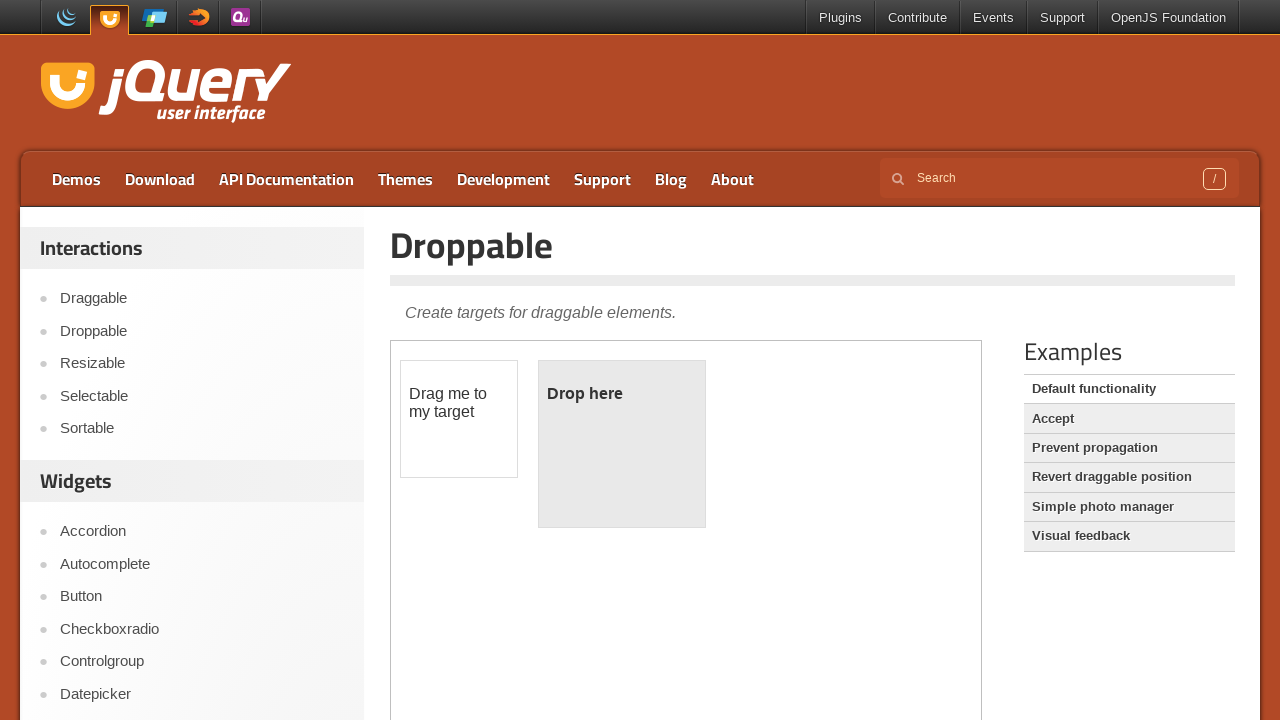

Located draggable element within iframe
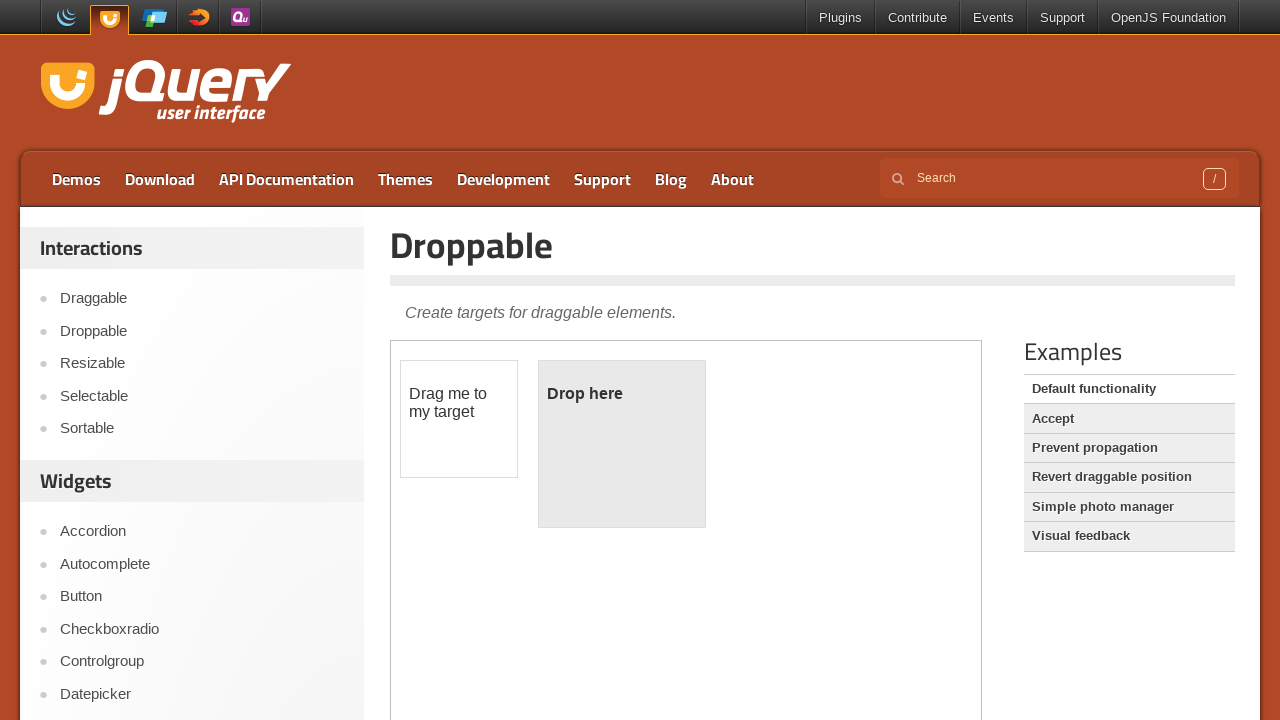

Located droppable target element within iframe
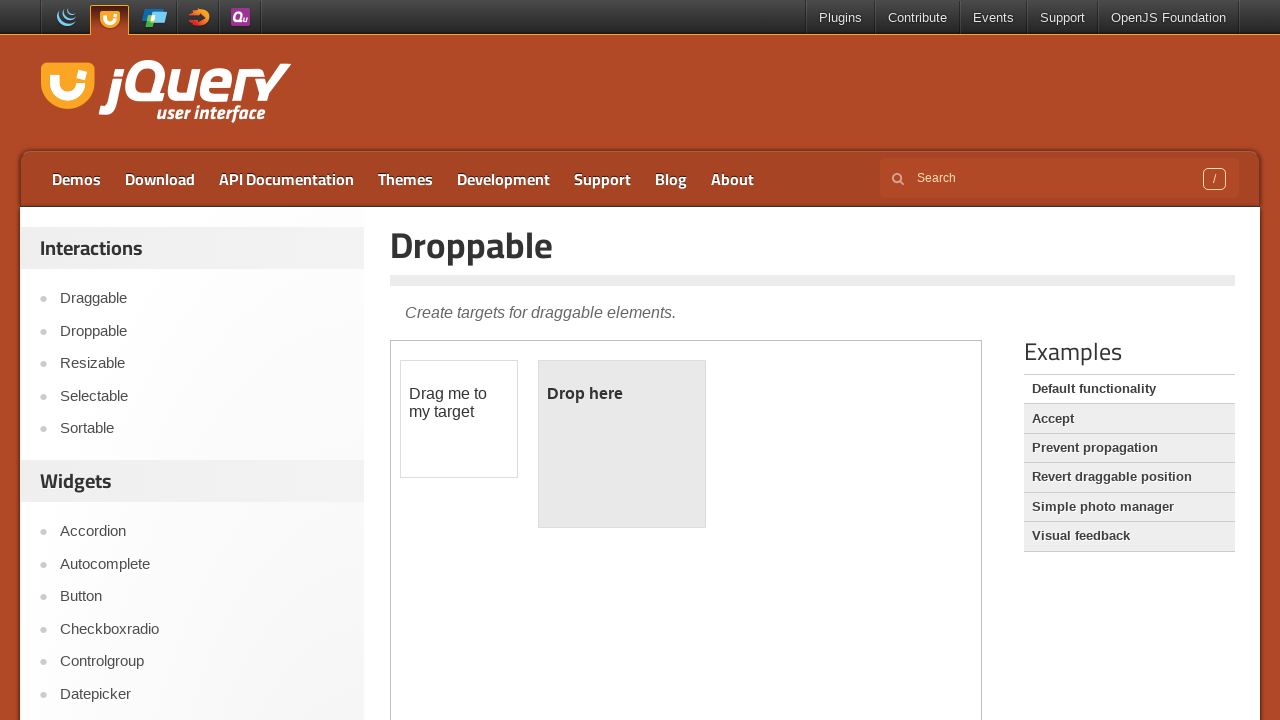

Dragged element onto droppable target at (622, 444)
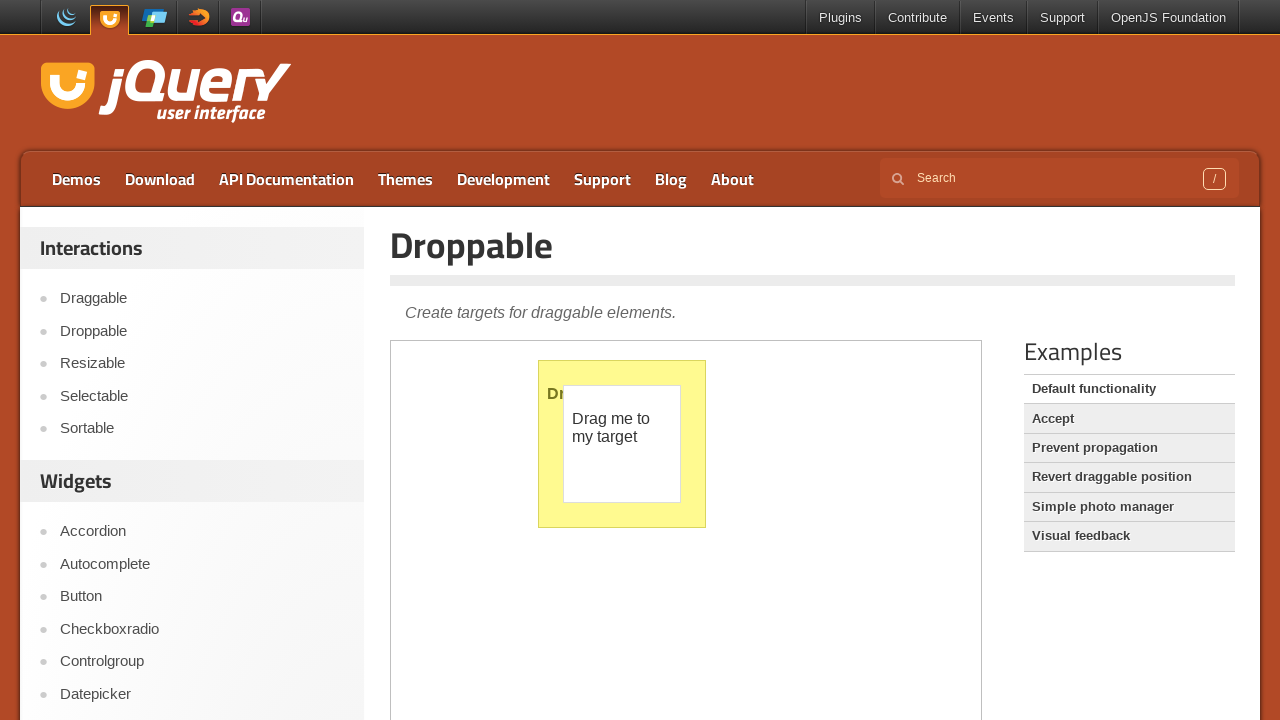

Retrieved text content from droppable element to verify drop success
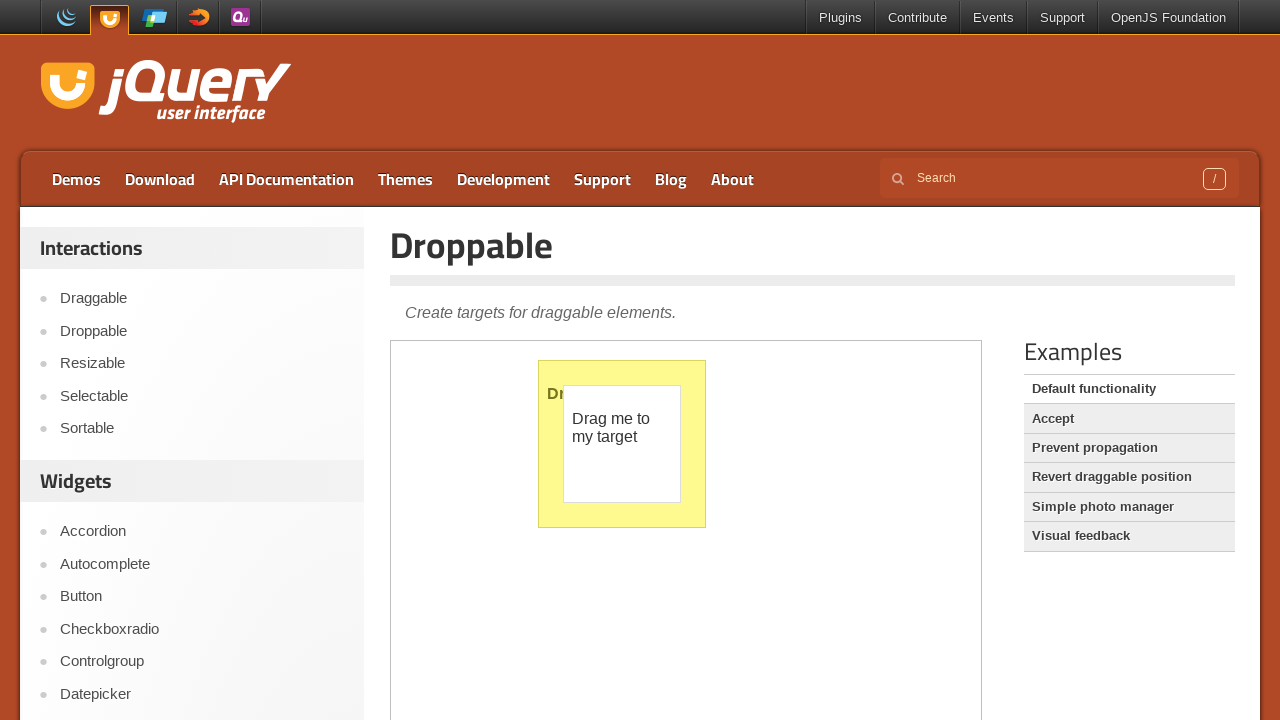

Verified that dropped text equals 'Dropped!' - drag and drop successful
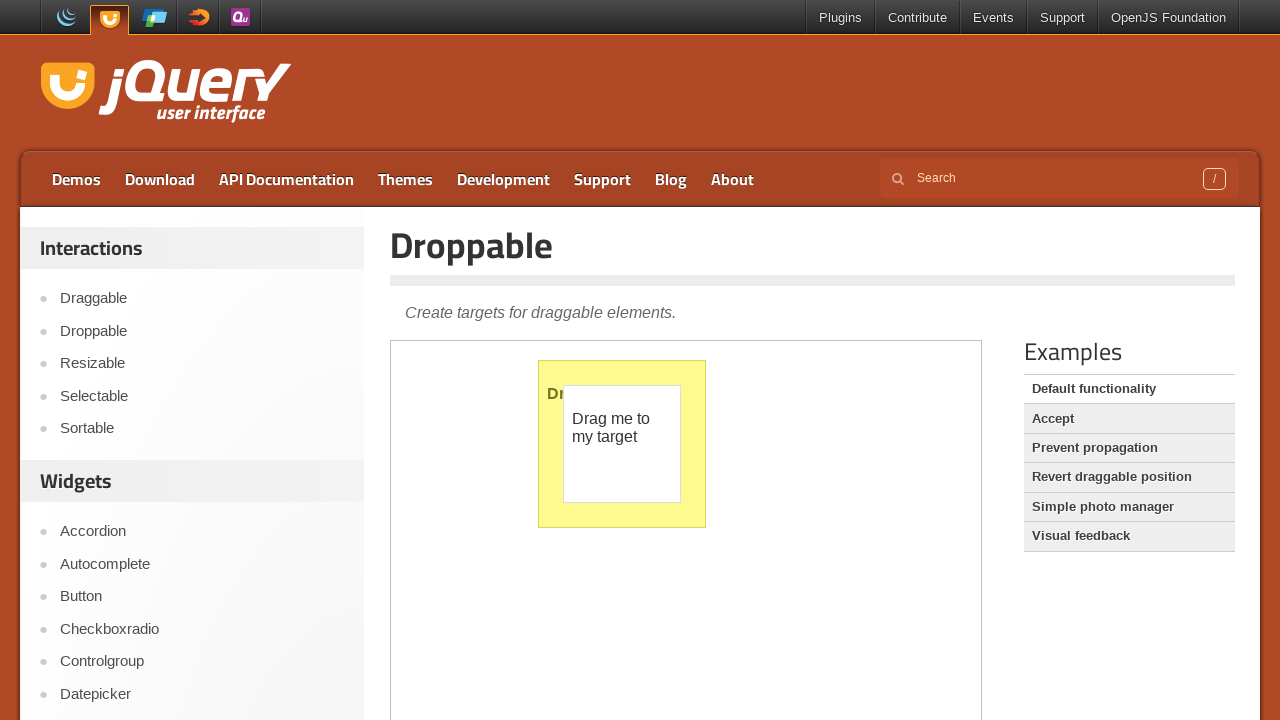

Clicked on Slider link to navigate to slider demo page at (202, 361) on a:text('Slider')
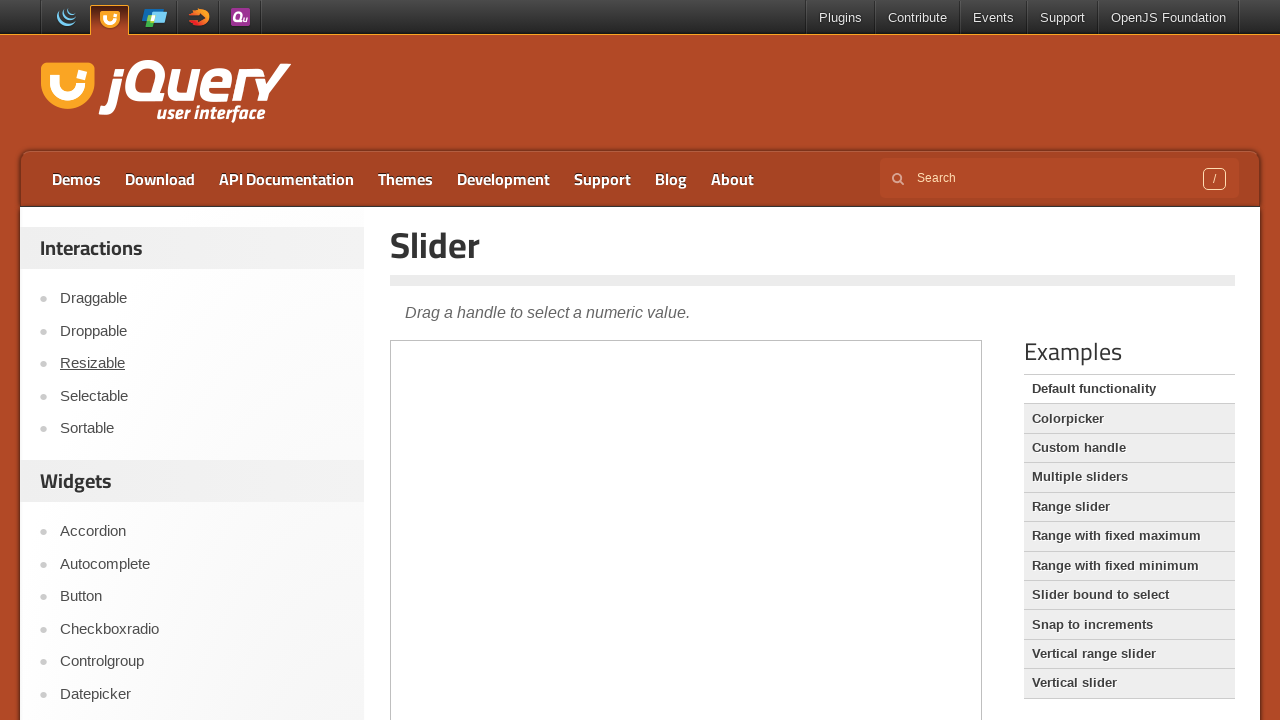

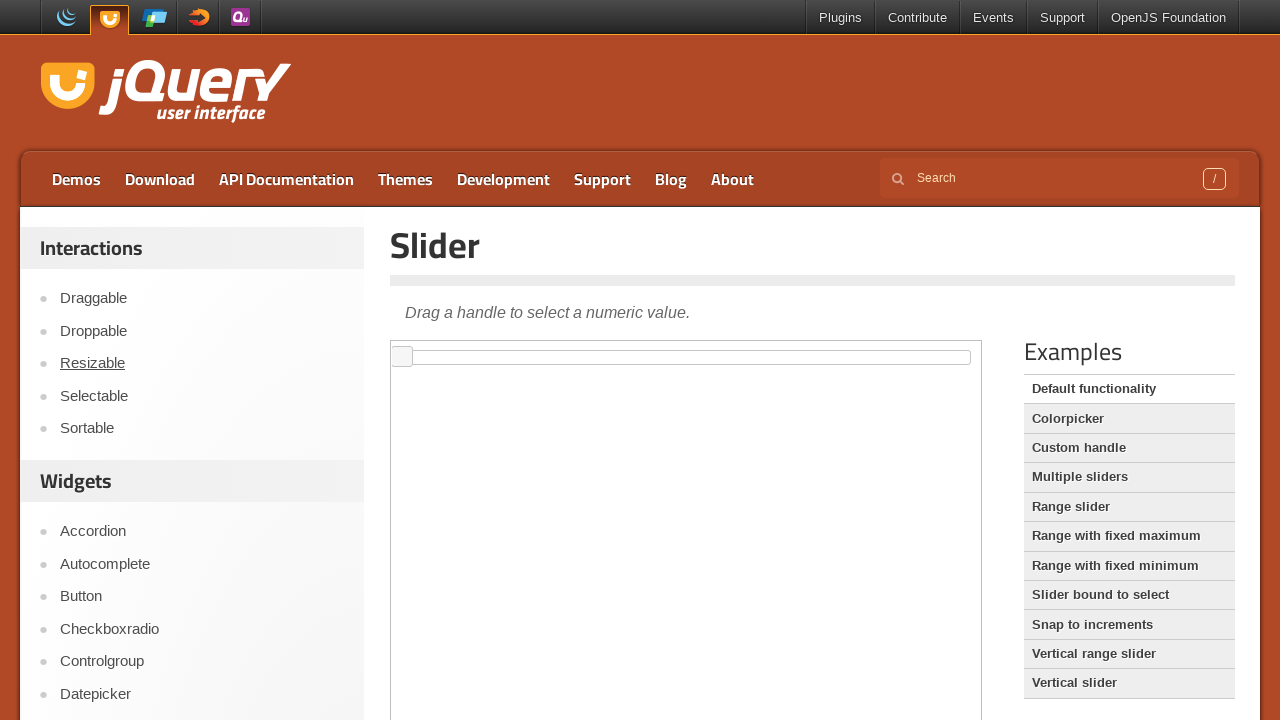